Tests the Python.org search functionality by entering "pycon" as a search term and verifying that results are found.

Starting URL: https://www.python.org

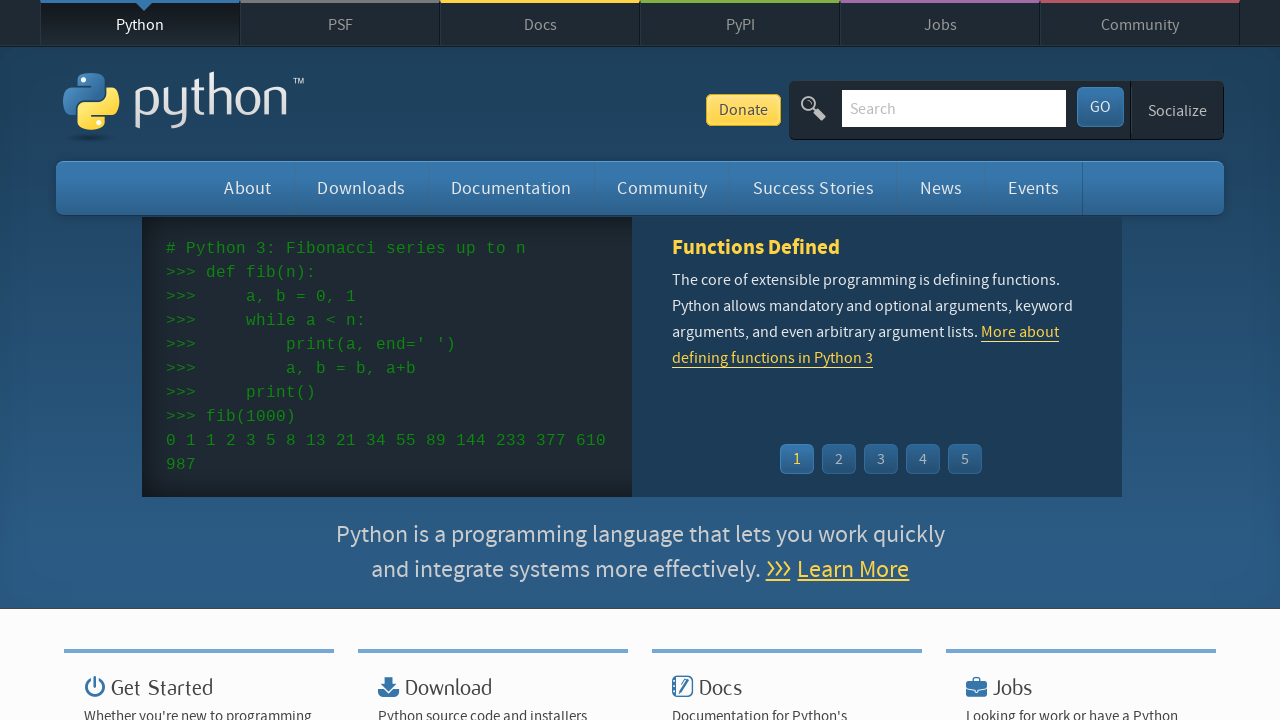

Filled search box with 'pycon' on input[name='q']
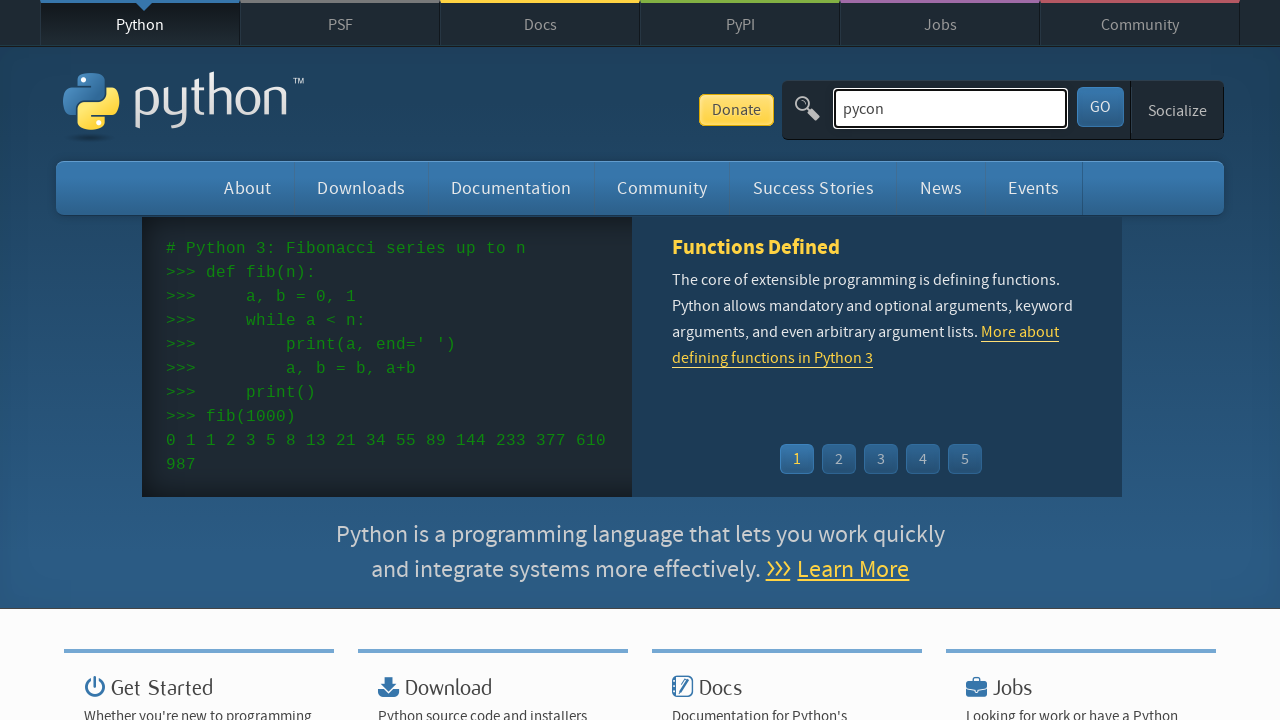

Pressed Enter to submit search on input[name='q']
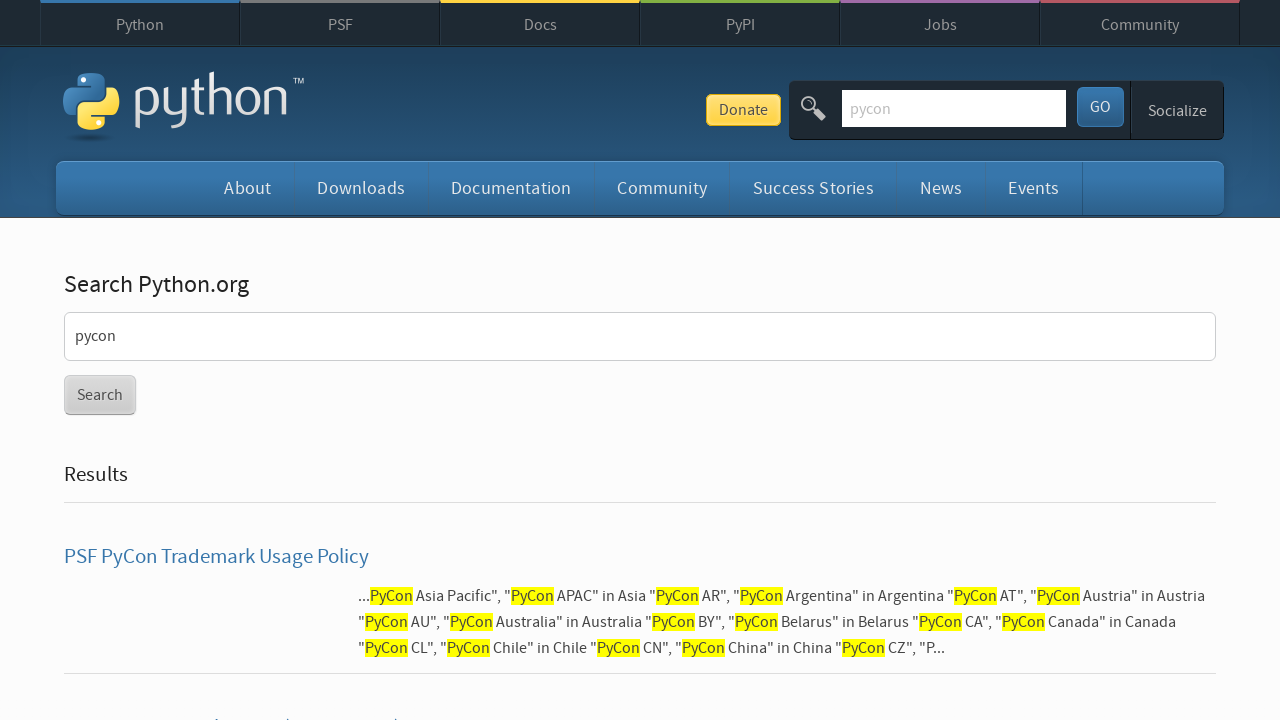

Search results page loaded
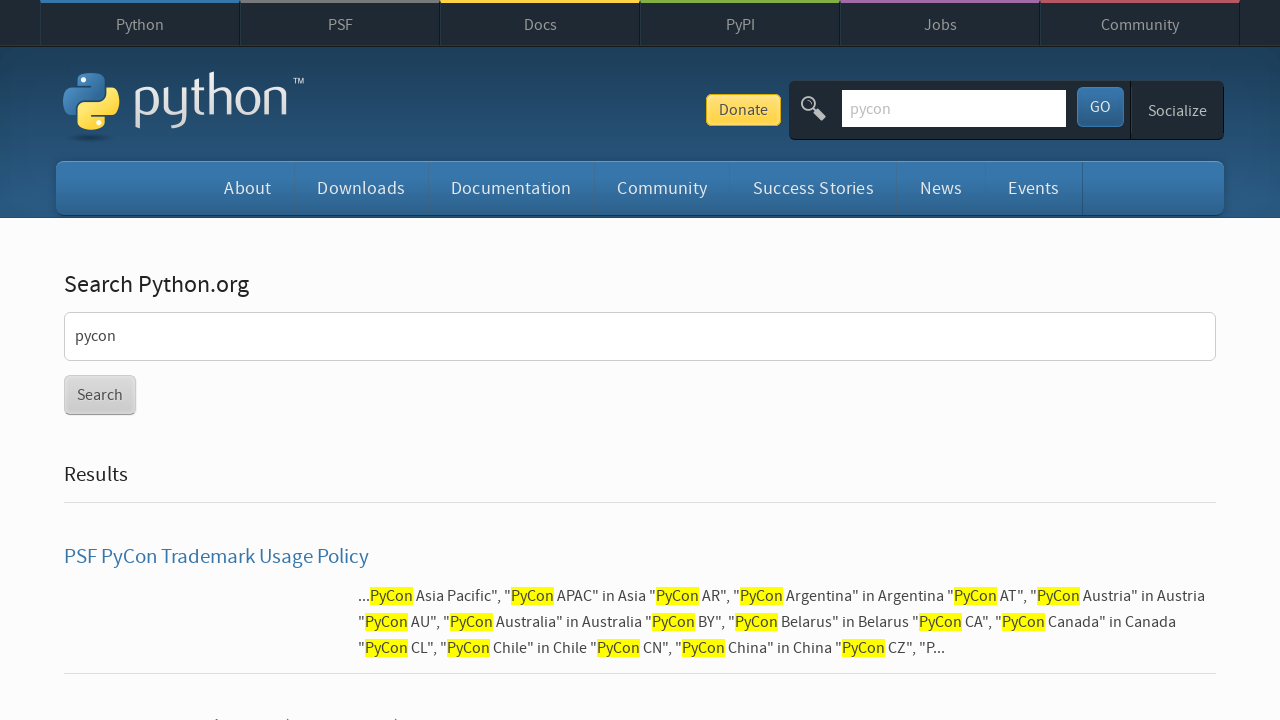

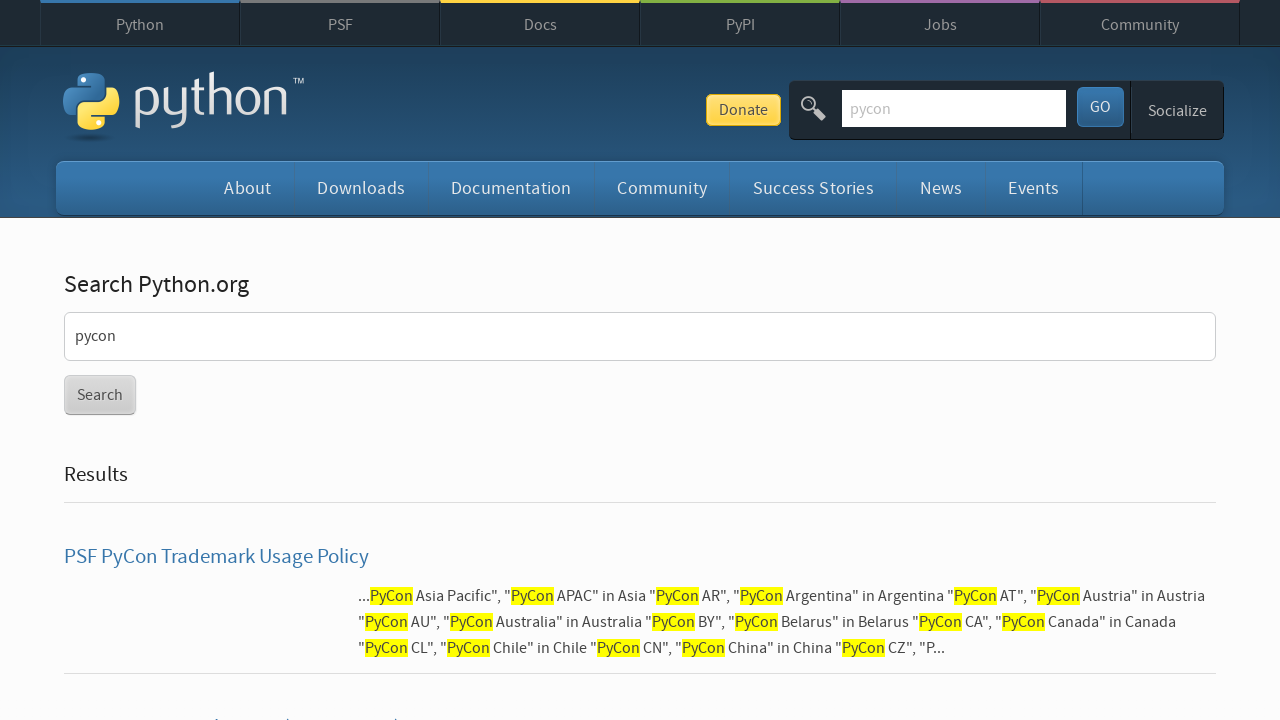